Tests double-click functionality on a button element using action chains on a test automation practice page

Starting URL: https://testautomationpractice.blogspot.com/

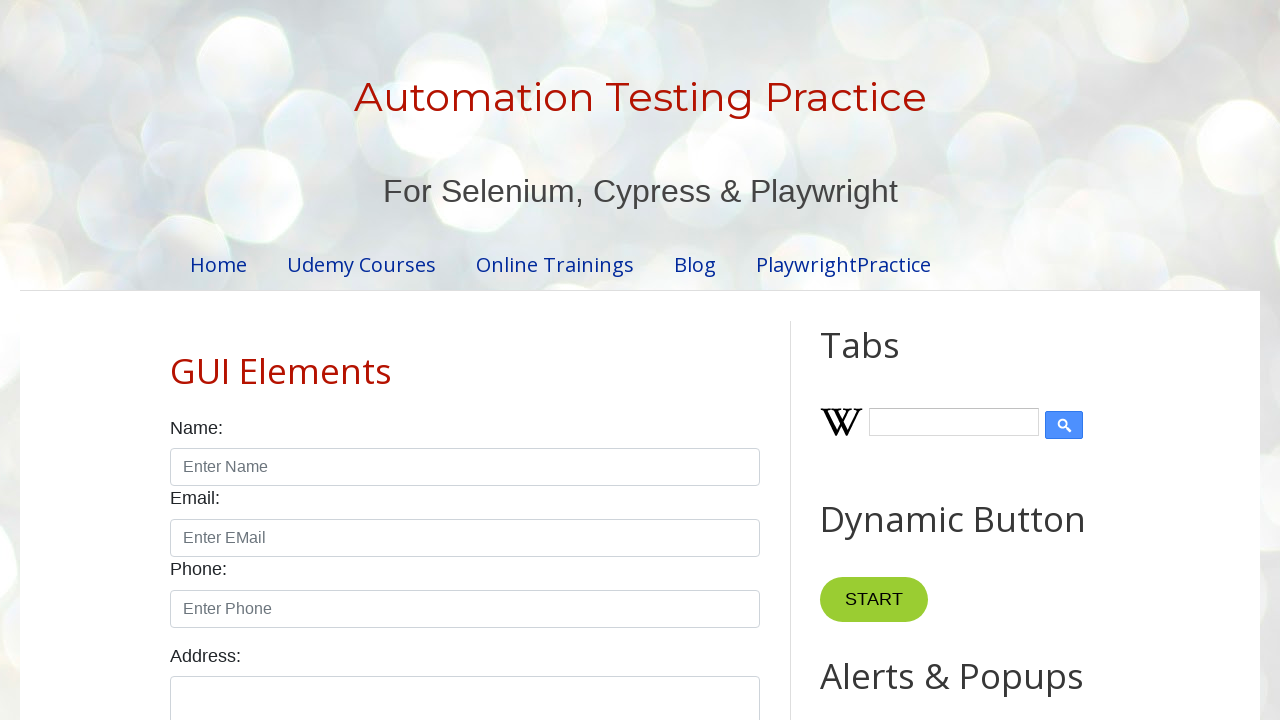

Navigated to test automation practice page
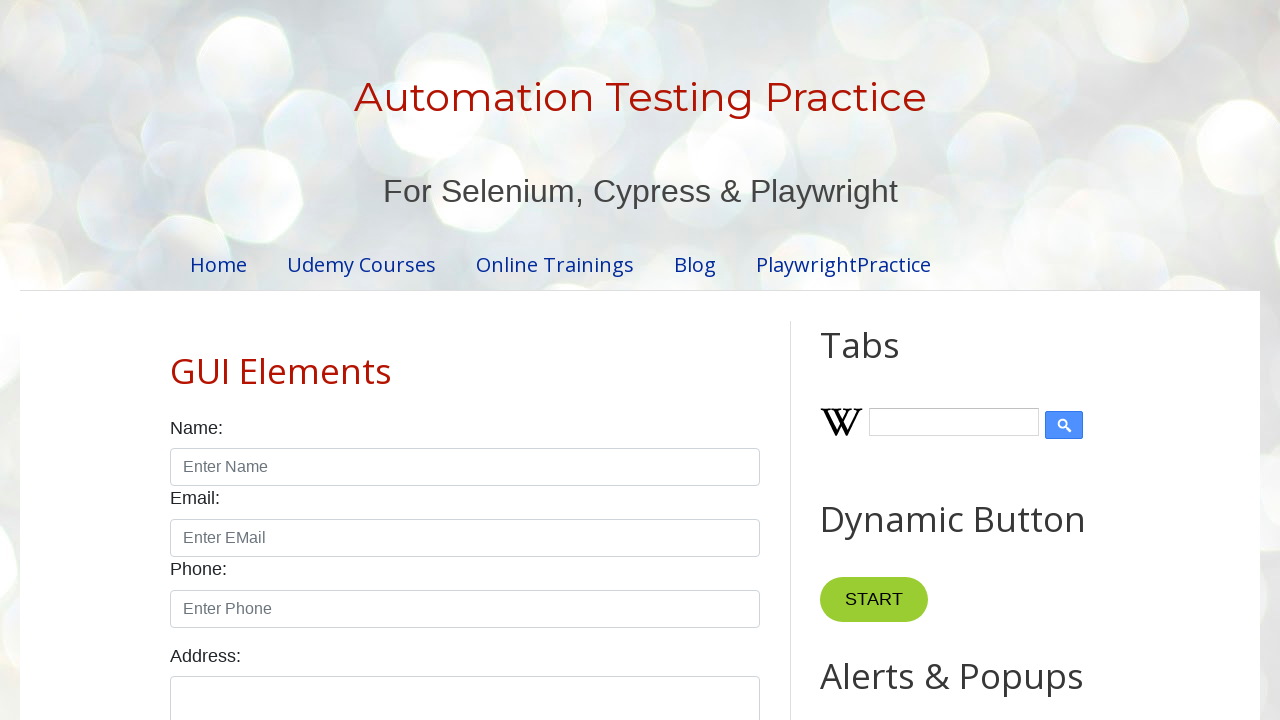

Located button element for double-click test
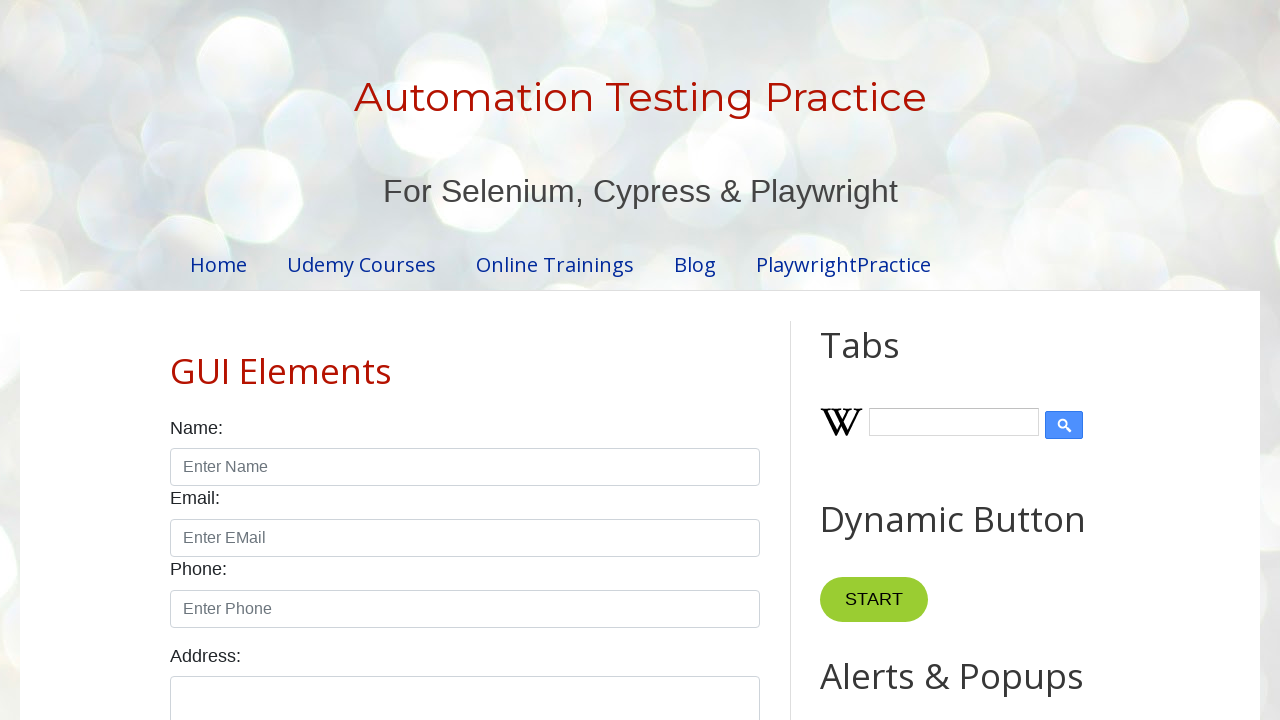

Performed double-click action on button element at (885, 360) on xpath=//*[@id='HTML10']/div[1]/button
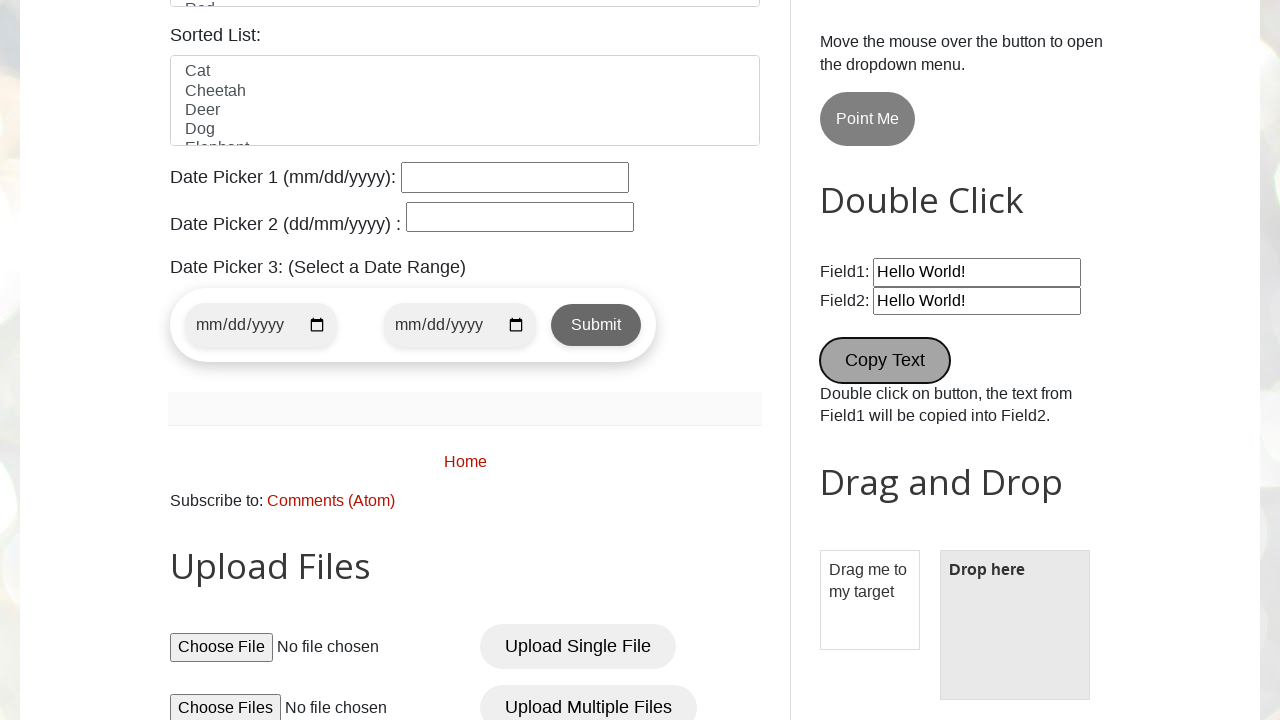

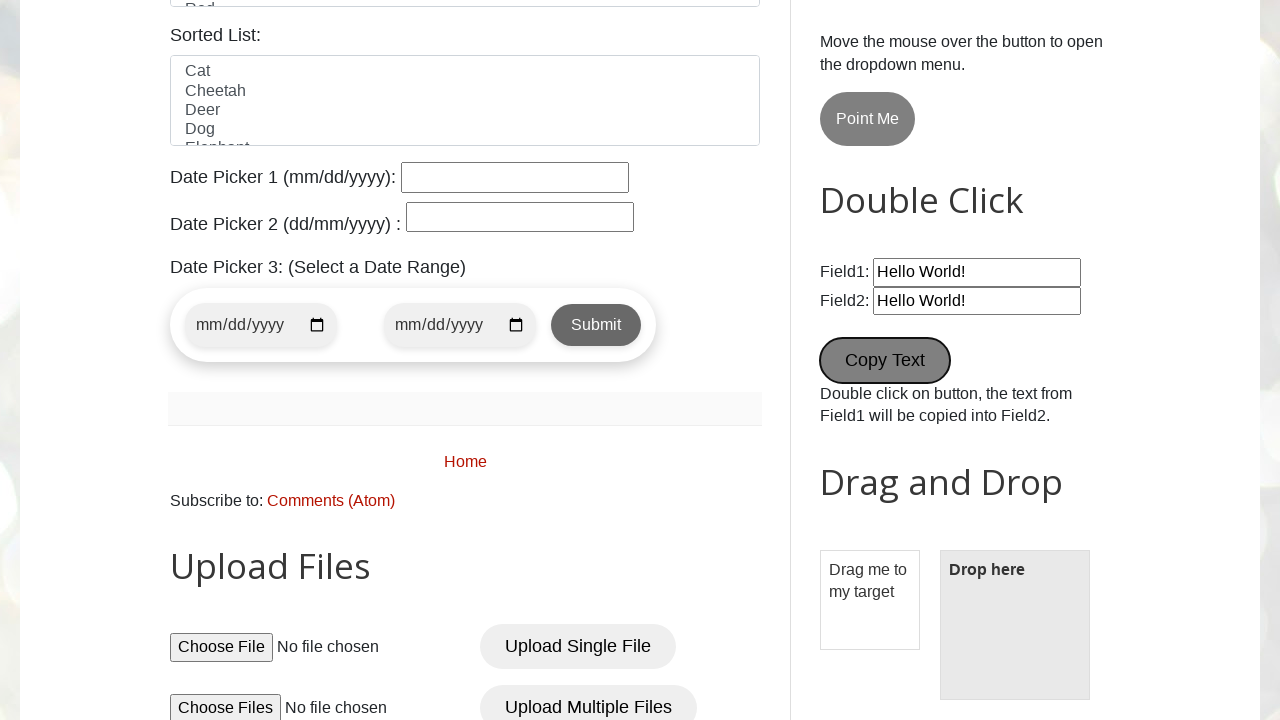